Tests drag and drop by offset action by dragging 'box A' element to the coordinates of 'box B' element

Starting URL: https://crossbrowsertesting.github.io/drag-and-drop

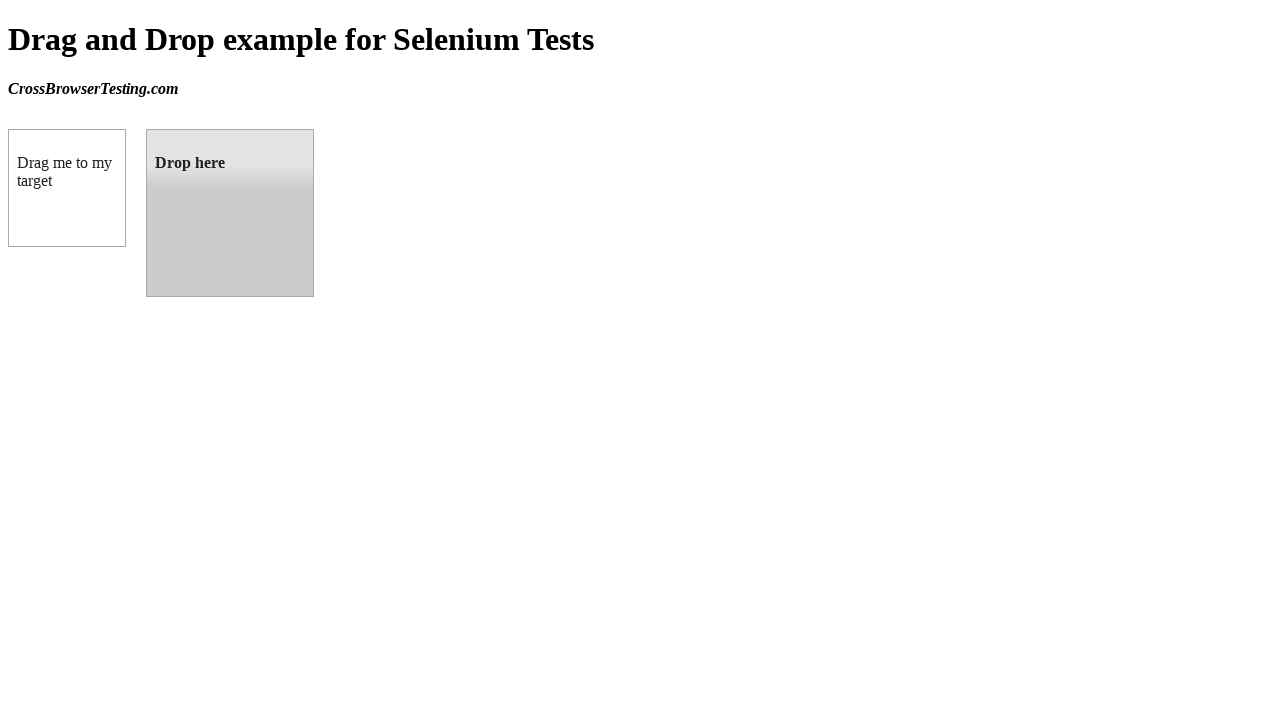

Located 'box A' (#draggable) source element
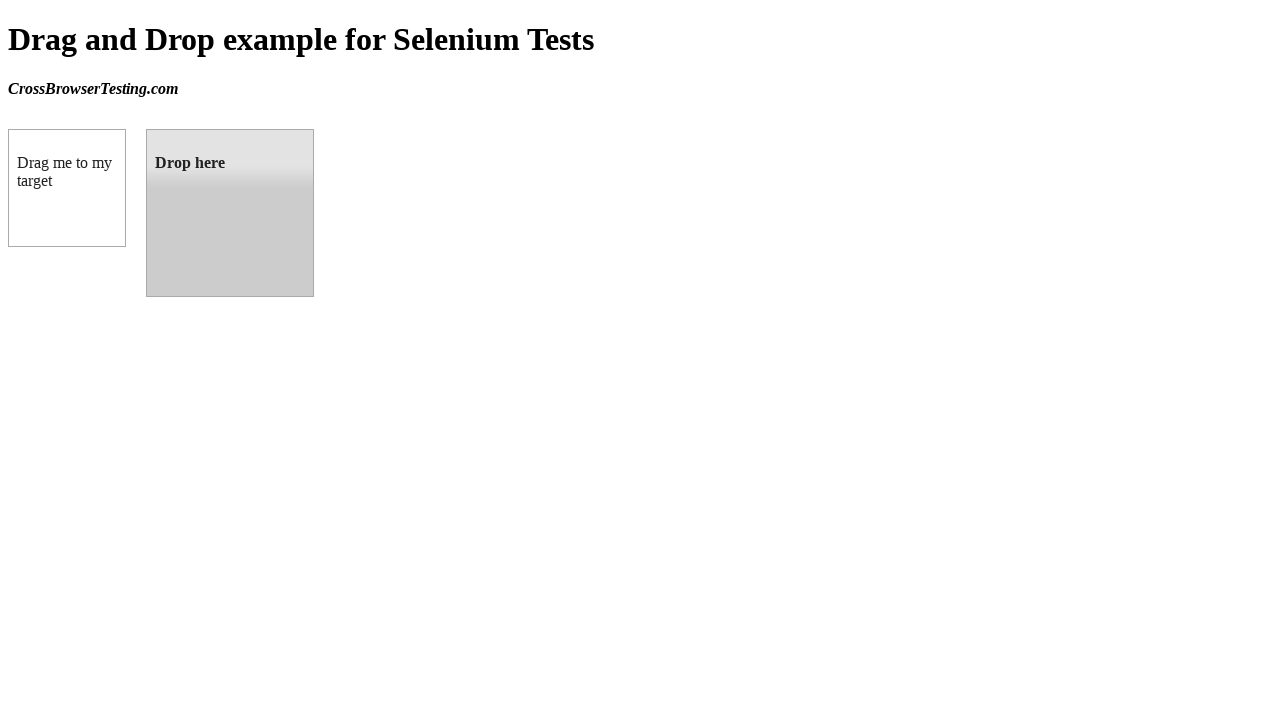

Located 'box B' (#droppable) target element
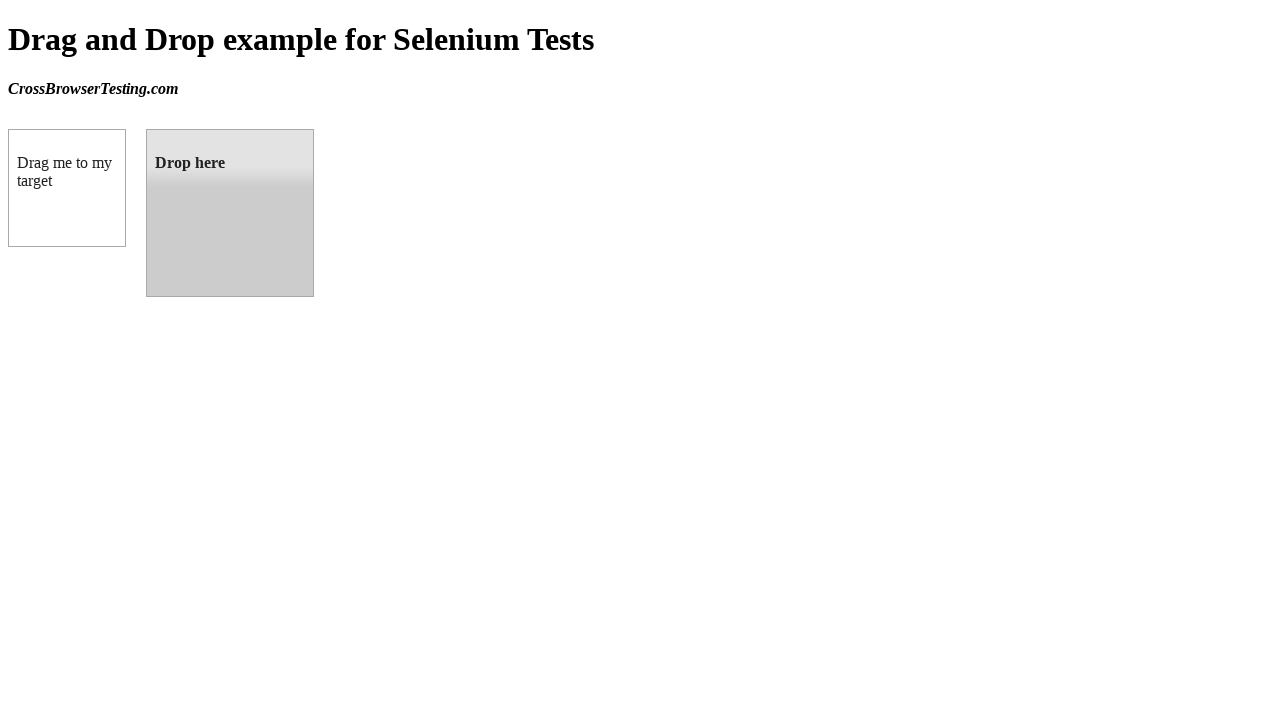

Retrieved target element's bounding box and calculated center coordinates
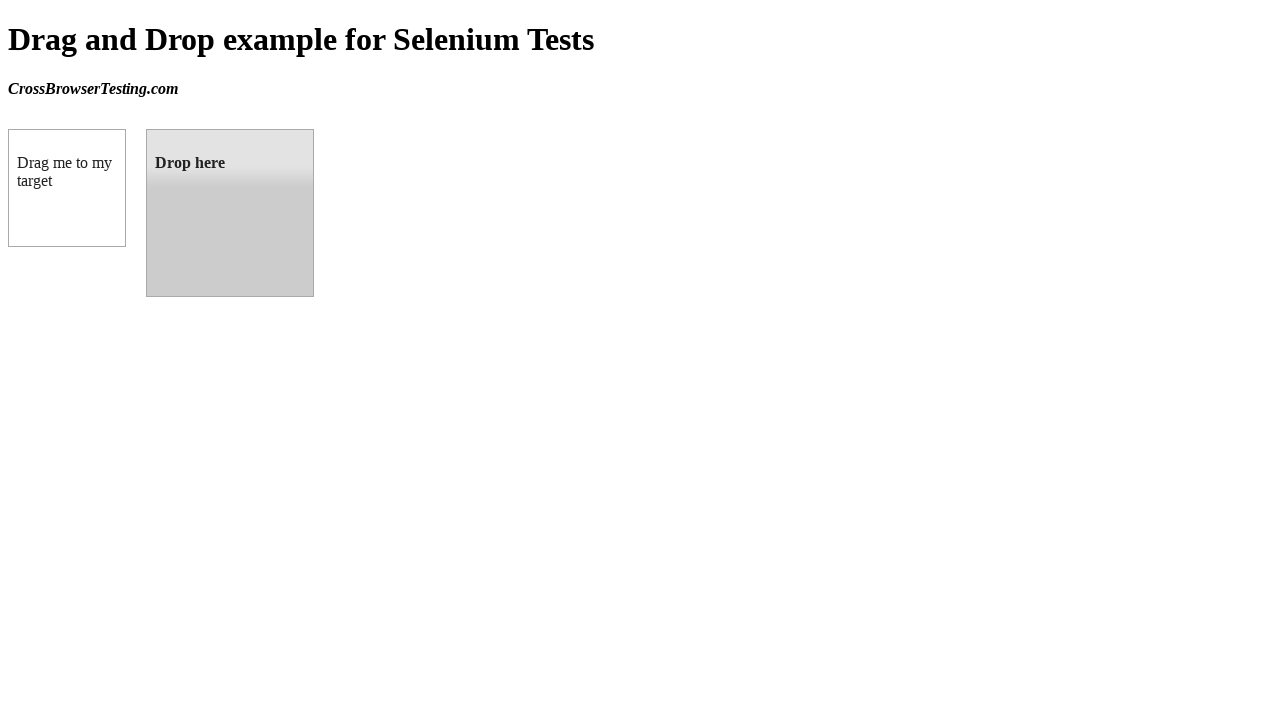

Retrieved source element's bounding box and calculated center coordinates
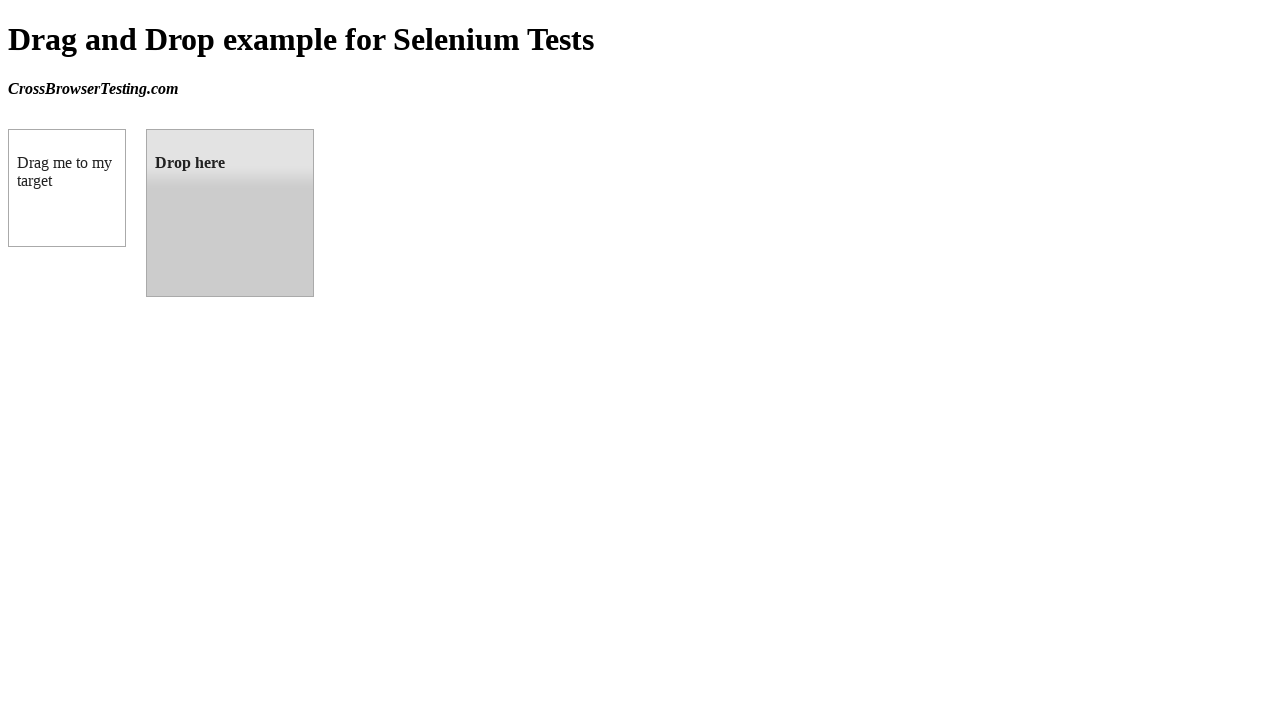

Moved mouse to source element center position at (67, 188)
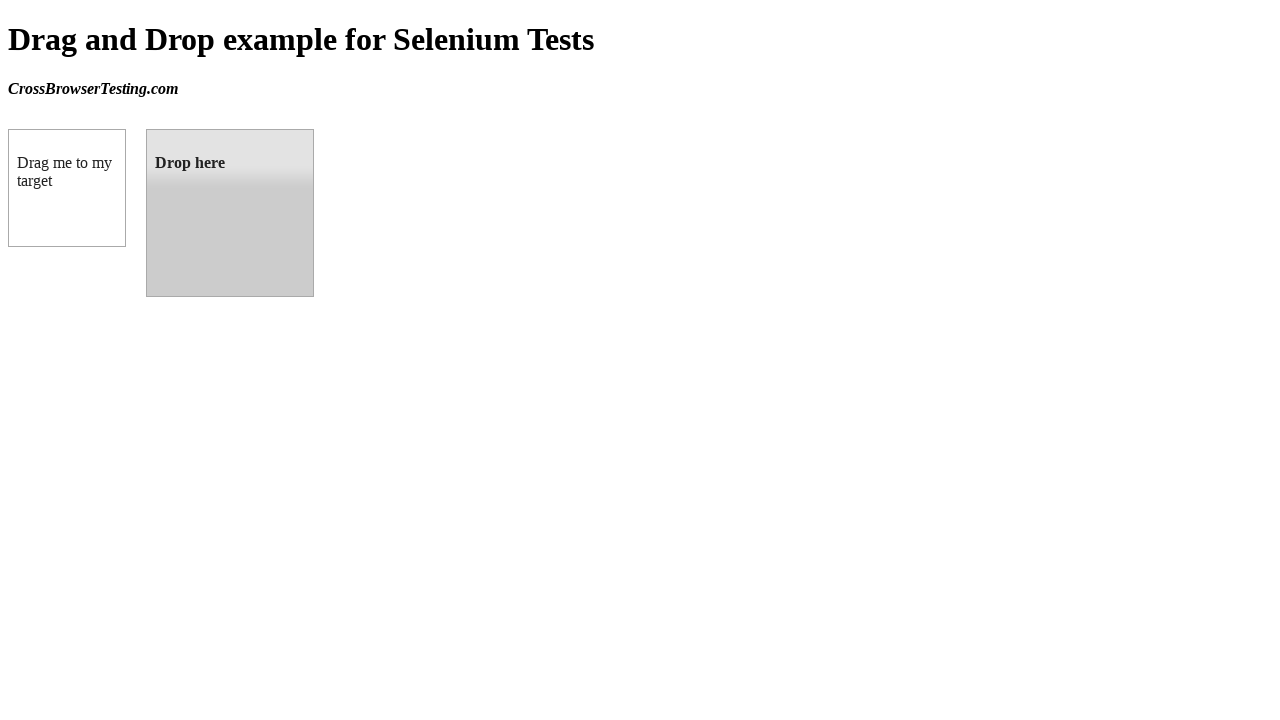

Pressed mouse button down on source element at (67, 188)
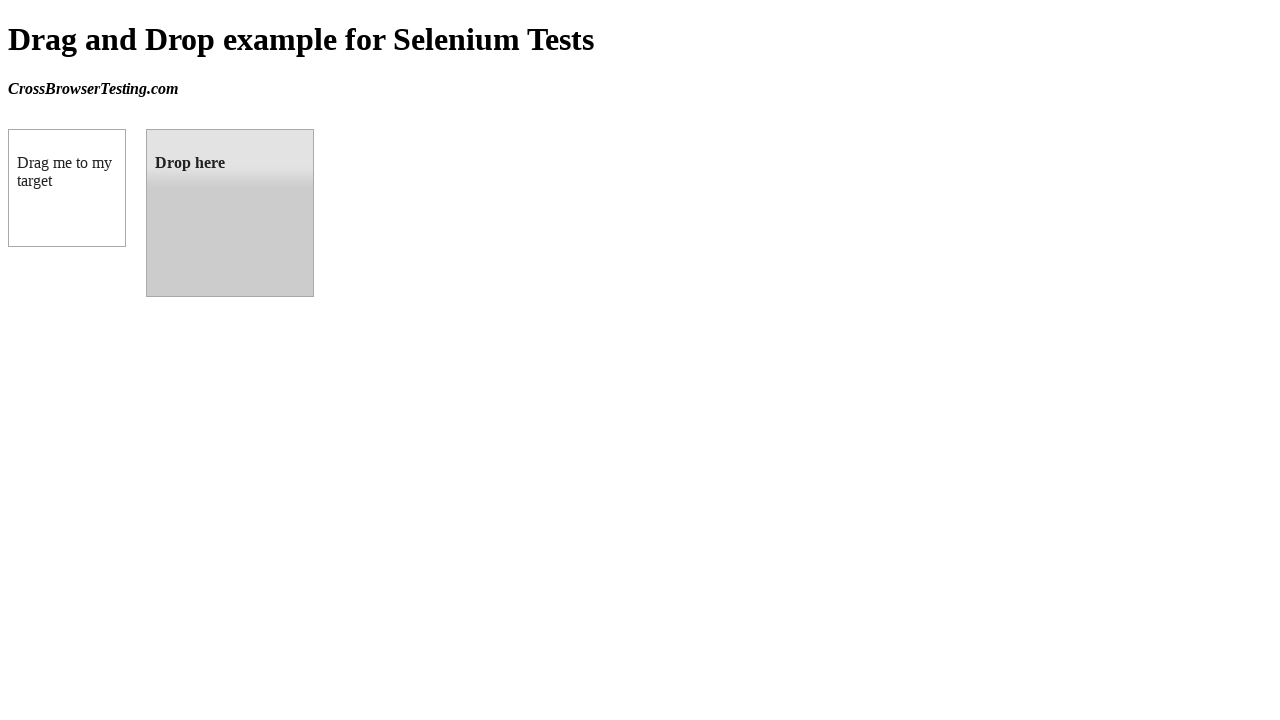

Dragged mouse to target element center position at (230, 213)
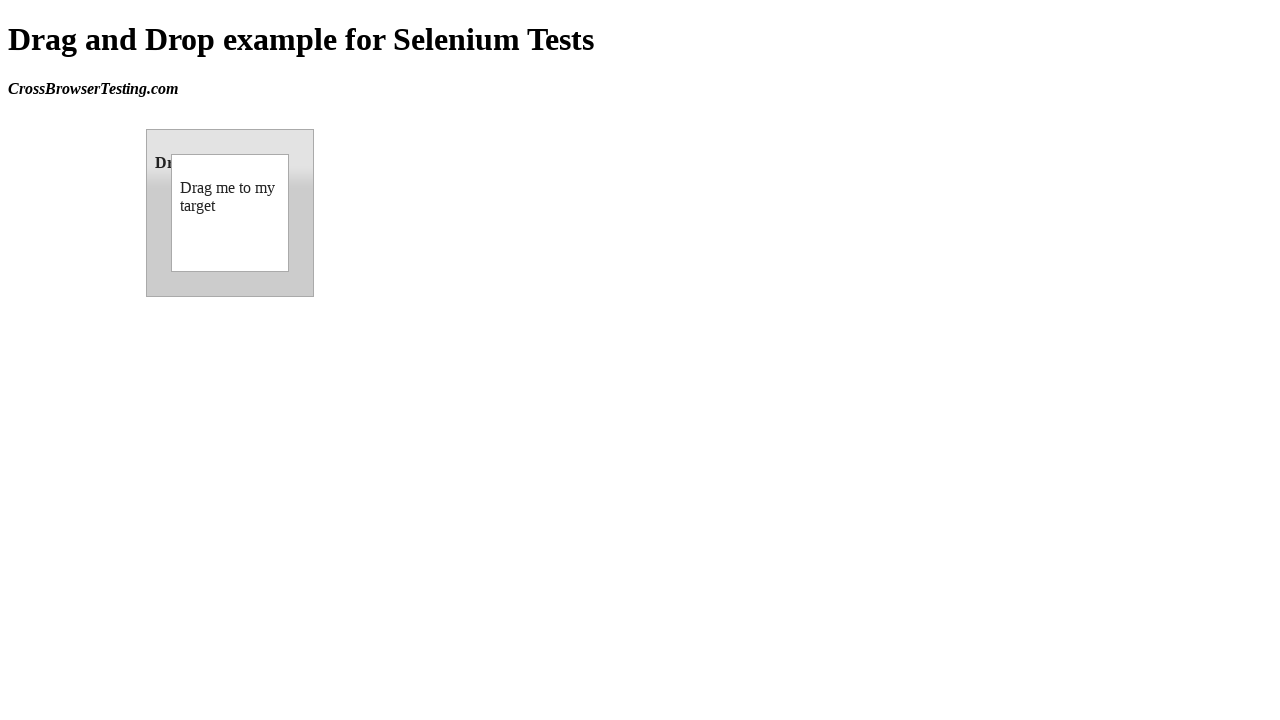

Released mouse button to complete drag and drop from box A to box B at (230, 213)
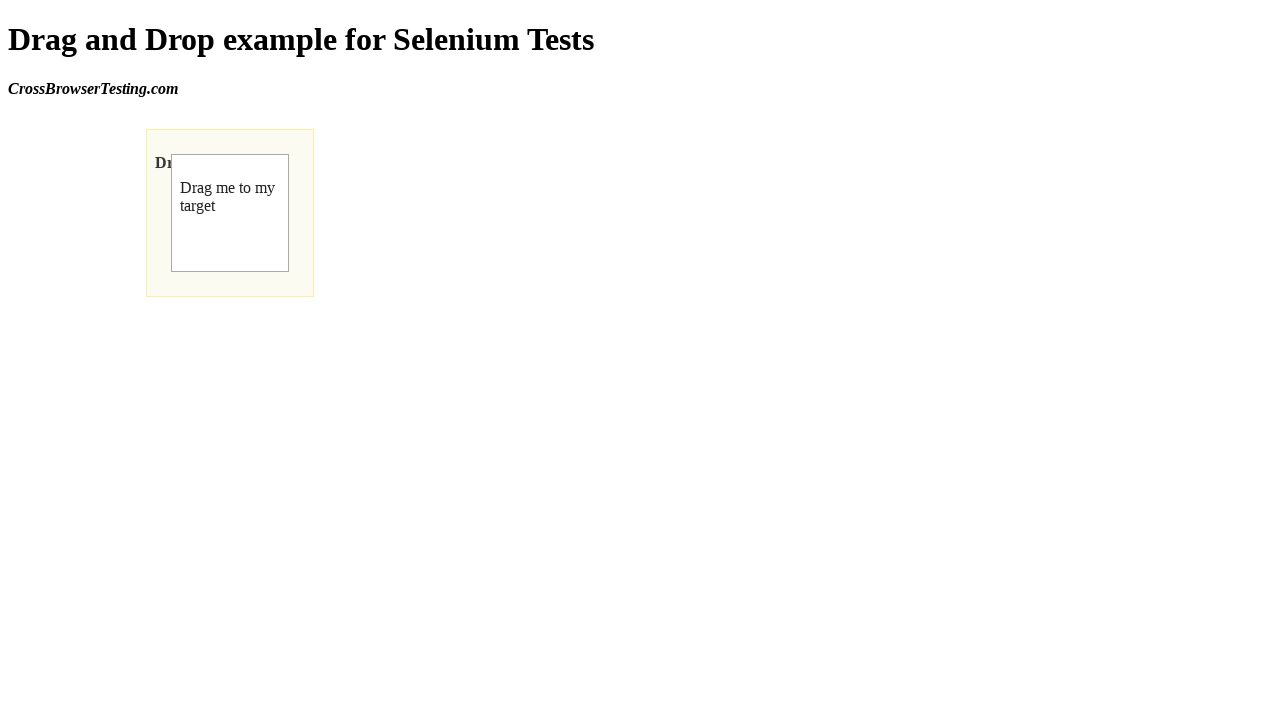

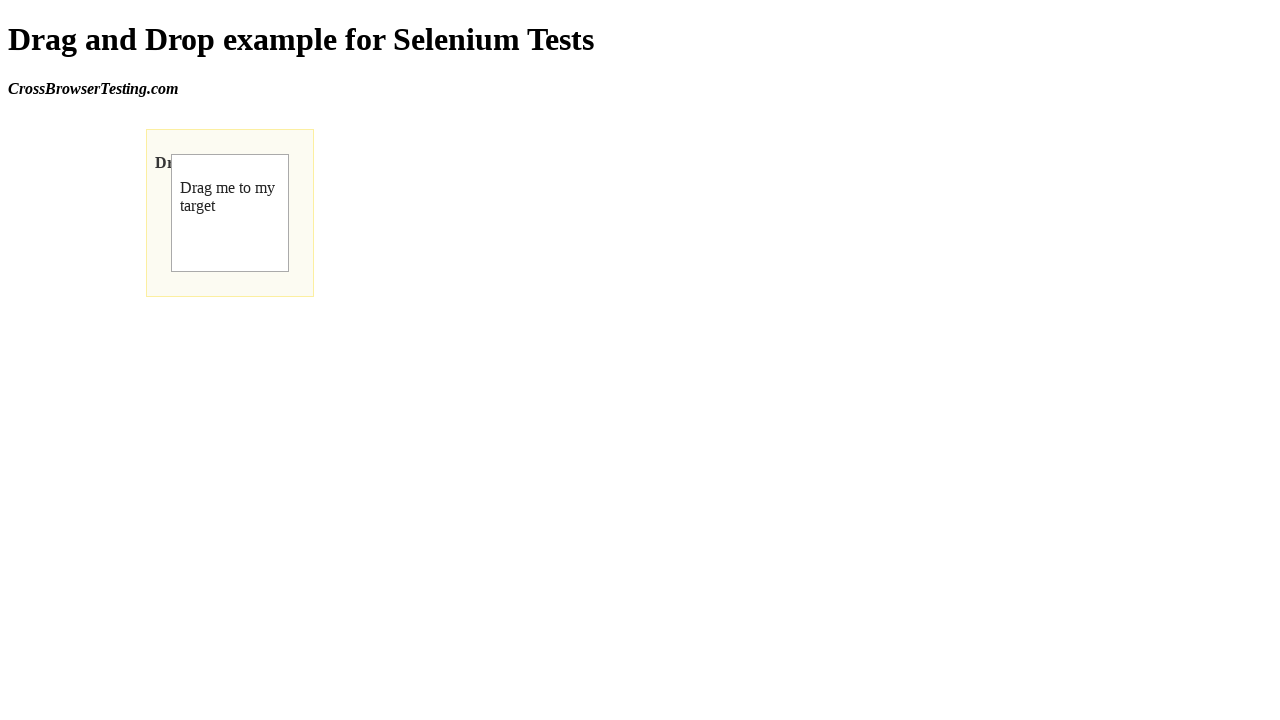